Tests mouse hover functionality by hovering over a "Point Me" button and then hovering over a "Laptops" link on a test automation practice page.

Starting URL: https://testautomationpractice.blogspot.com/

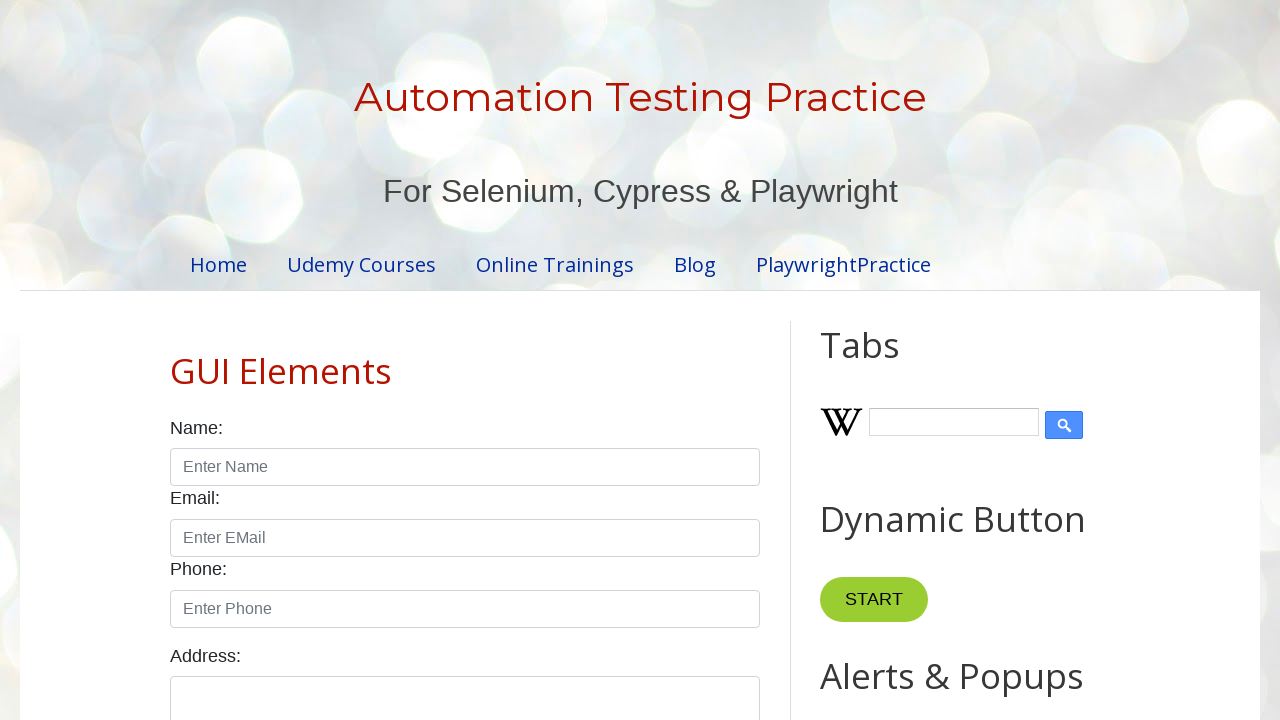

Hovered over the 'Point Me' button at (868, 360) on xpath=//button[text()='Point Me']
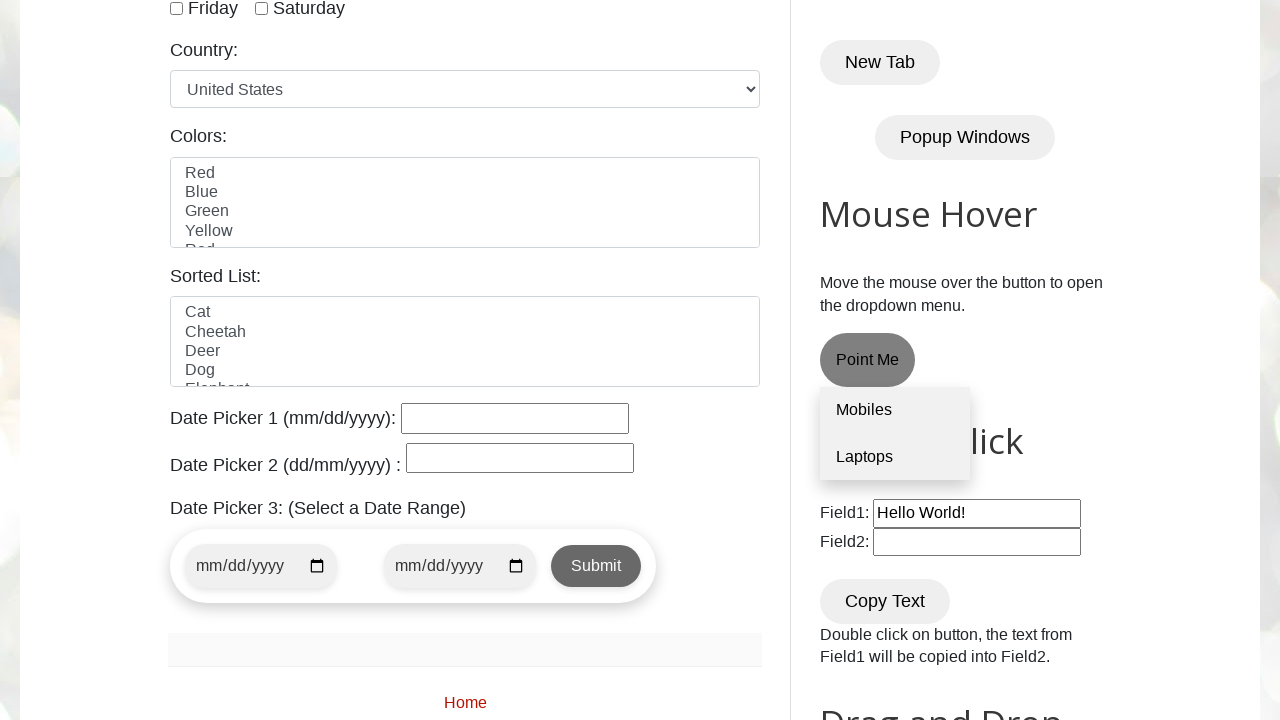

Hovered over the 'Laptops' link at (895, 457) on xpath=//a[text()='Laptops']
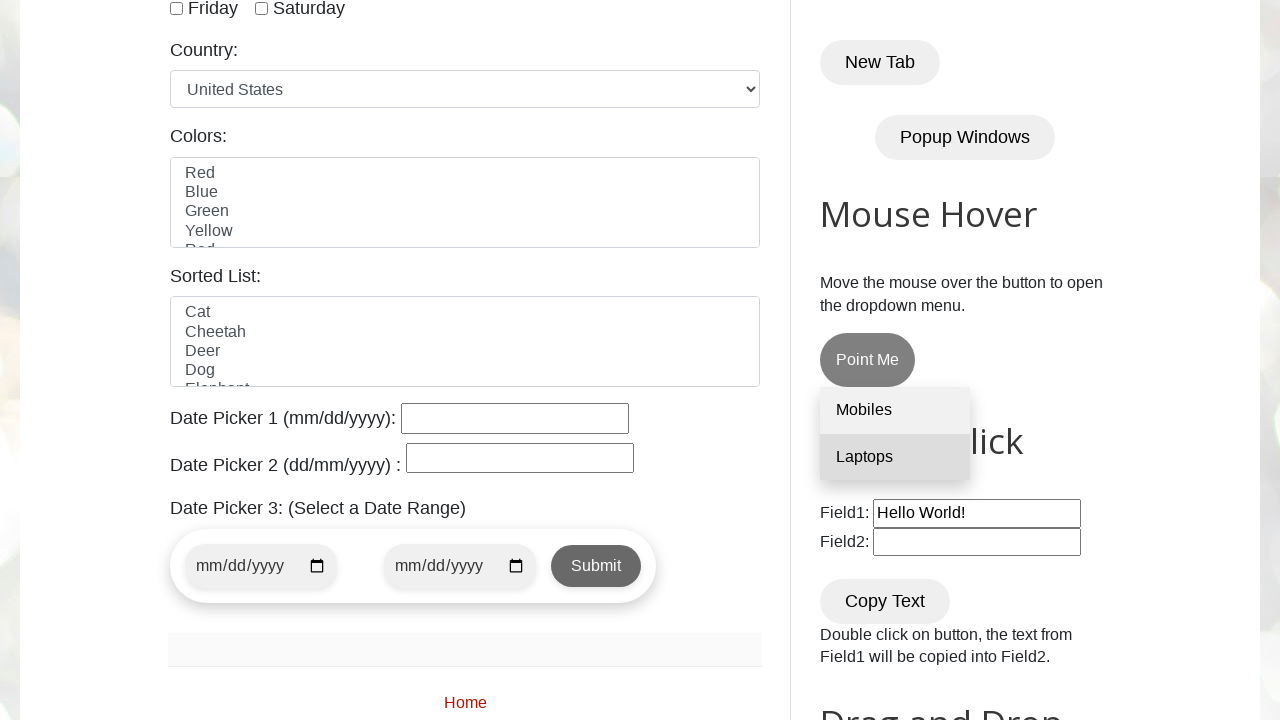

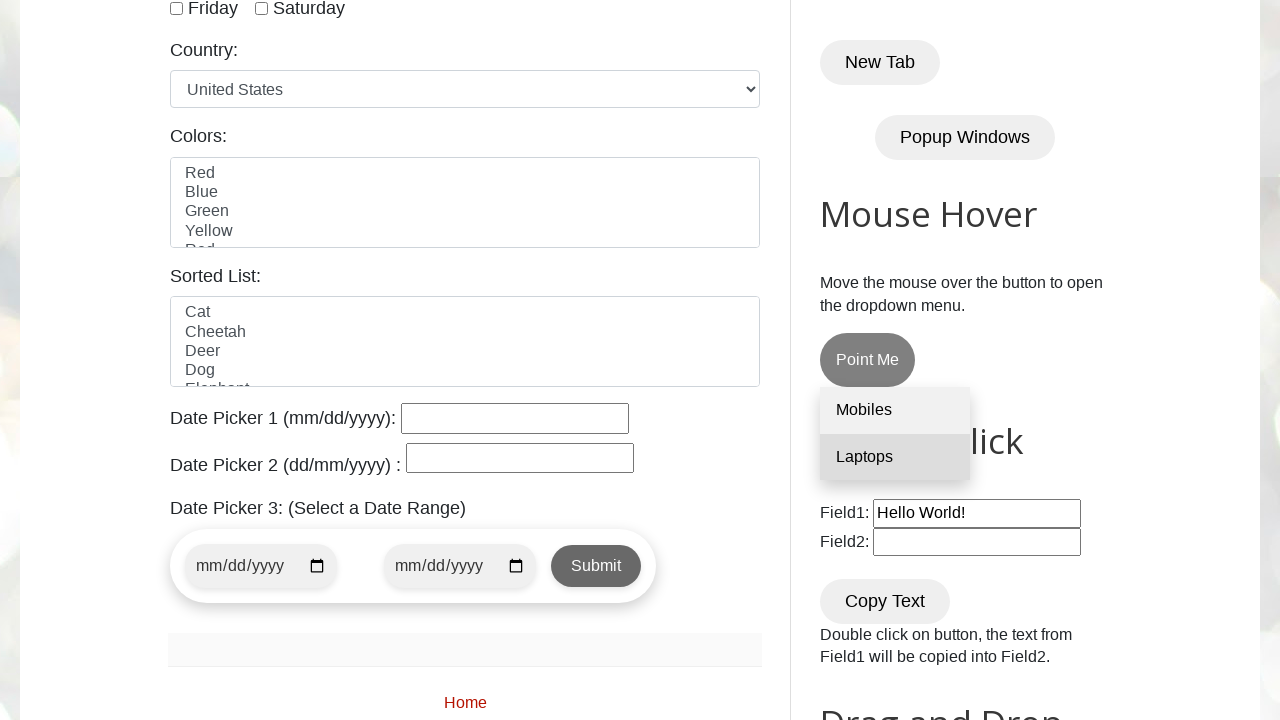